Tests YouTube search functionality by searching for "Cypress by tester talk" and verifying search results are displayed

Starting URL: https://www.youtube.com/

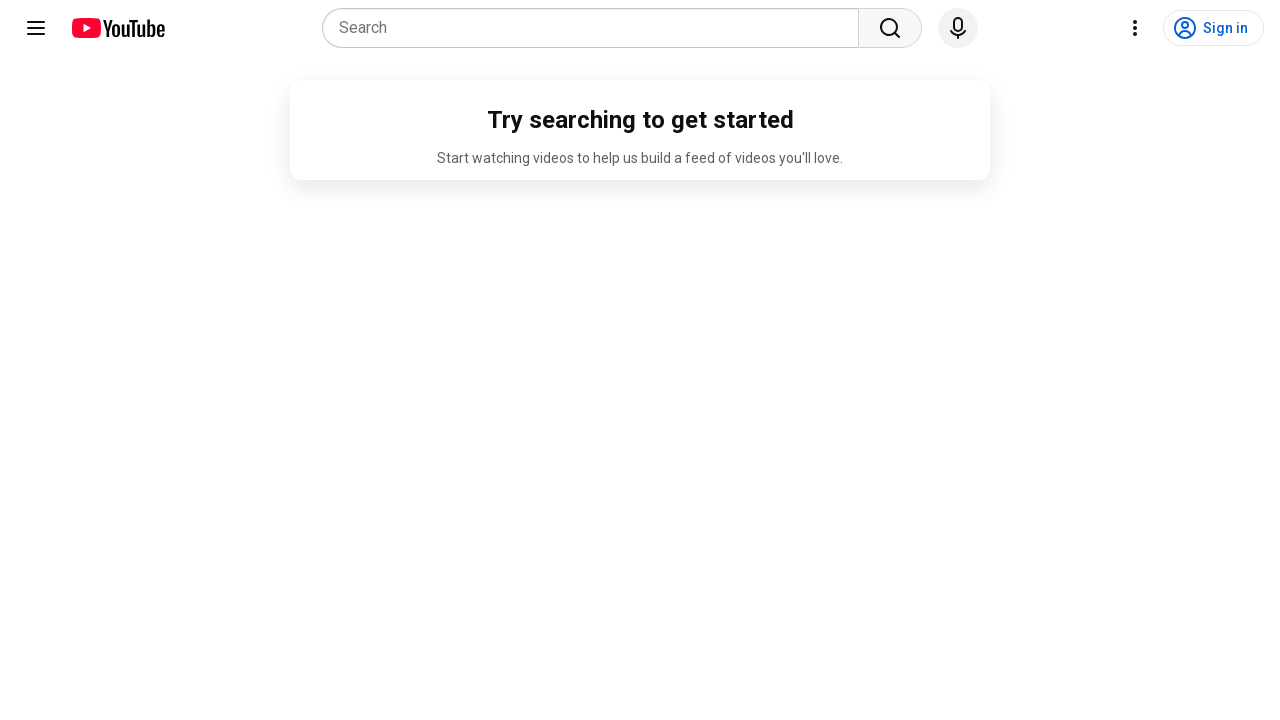

Clicked on the search combobox at (596, 28) on internal:role=combobox[name="Search"i]
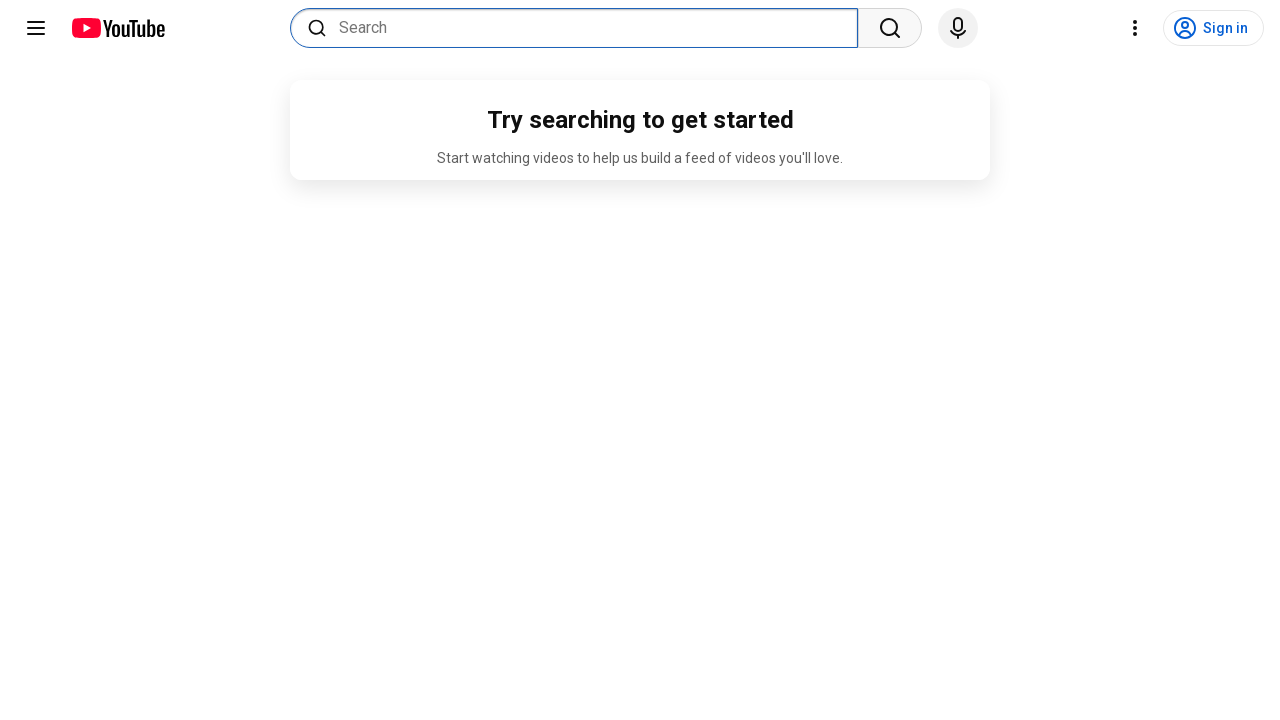

Filled search combobox with 'Cypress by tester talk' on internal:role=combobox[name="Search"i]
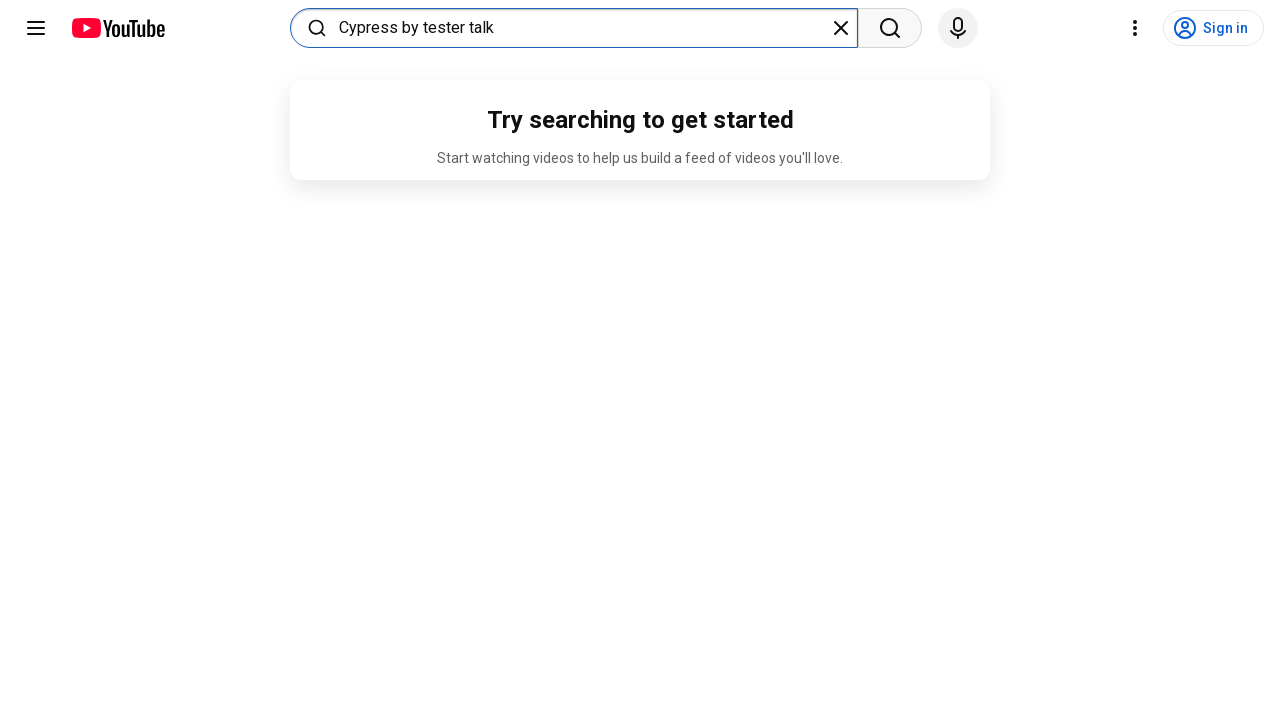

Clicked the search button to search for 'Cypress by tester talk' at (890, 28) on internal:role=button[name="Search"s]
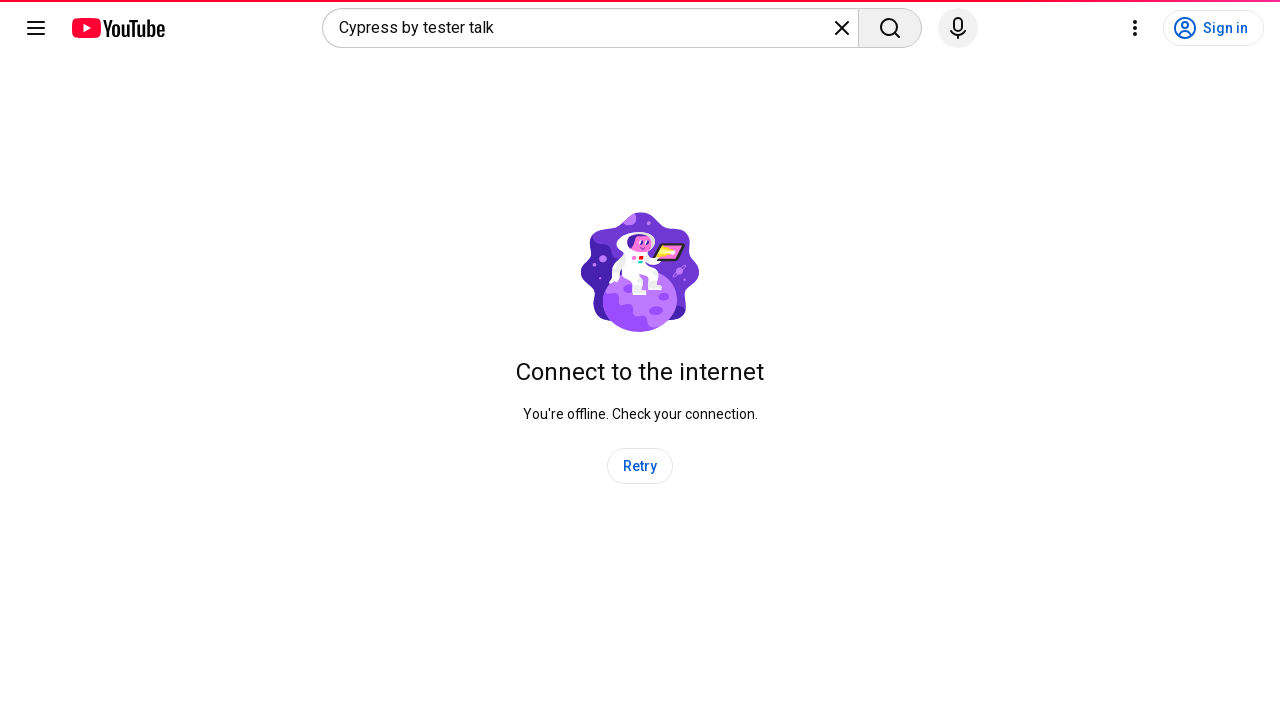

Search results loaded and displayed
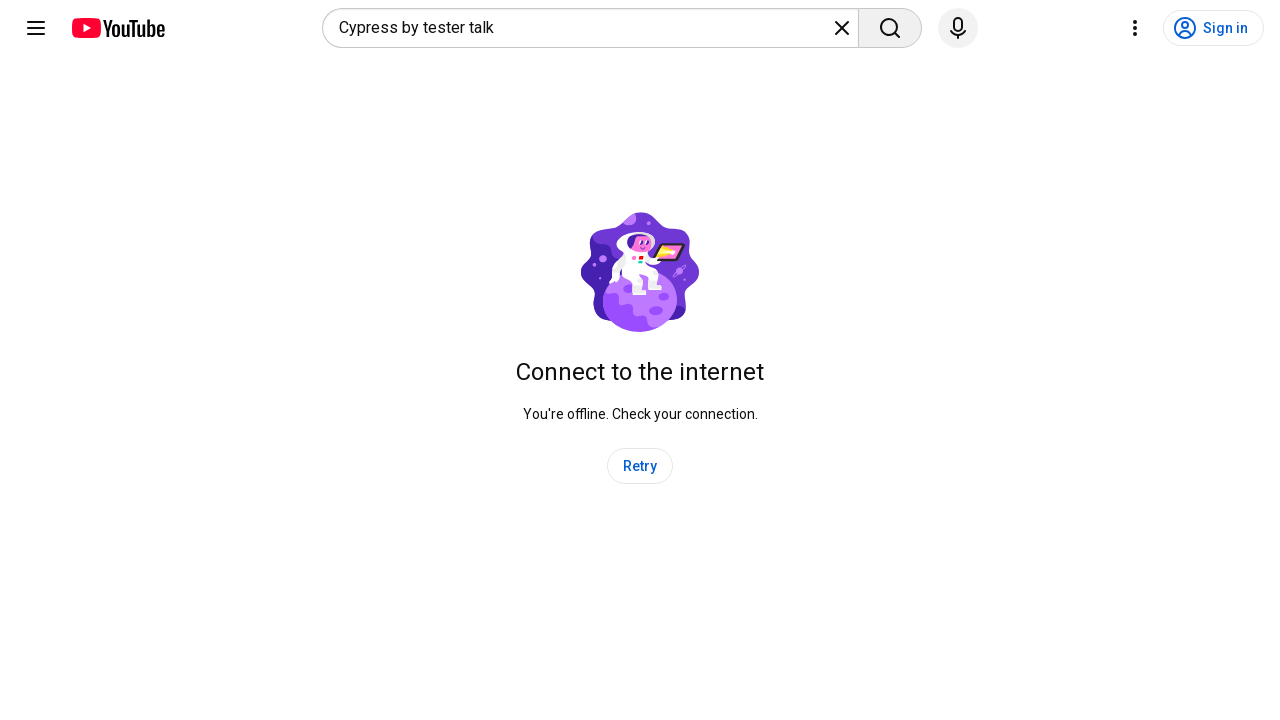

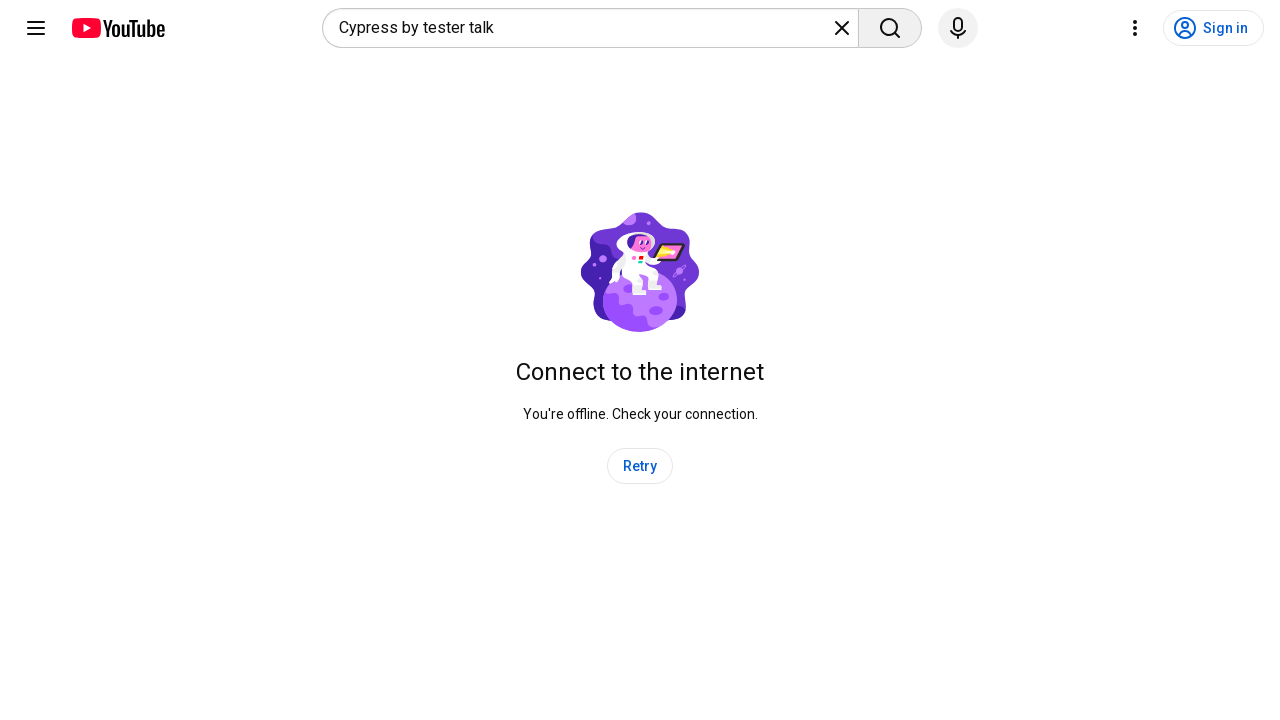